Tests username field with mixed case and spaces less than 50

Starting URL: https://buggy.justtestit.org/register

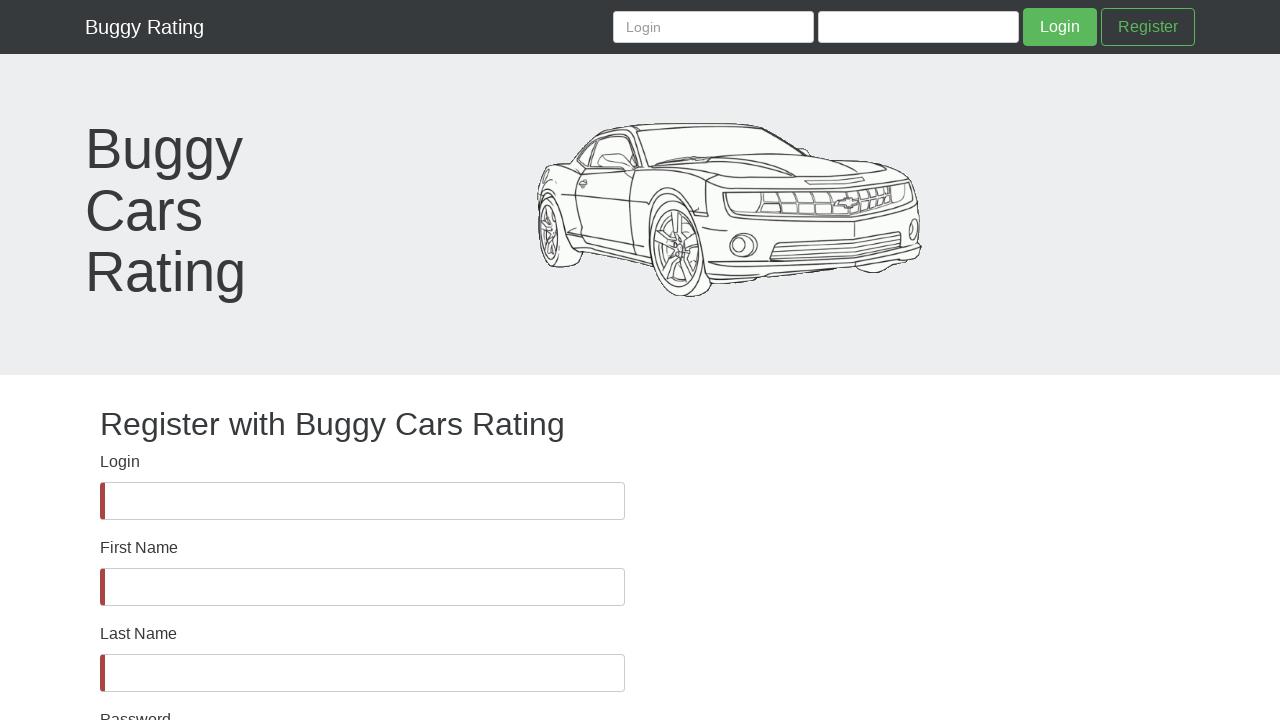

Username field is visible and ready for input
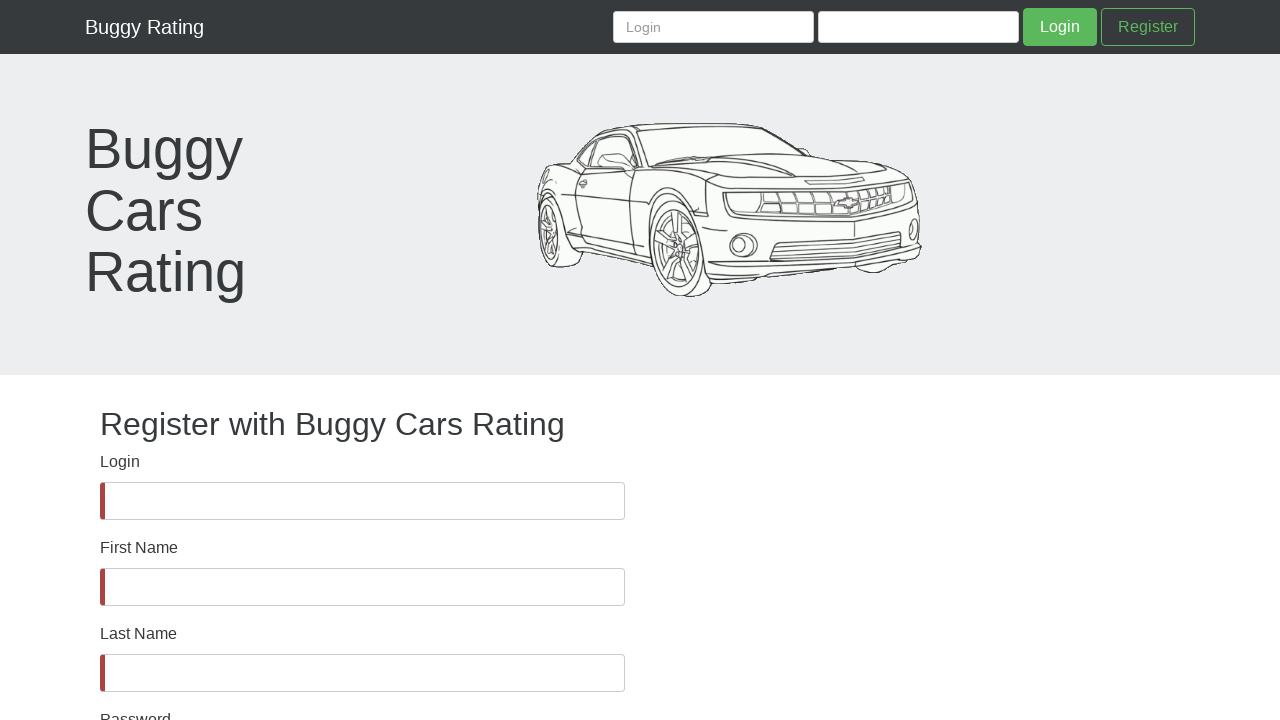

Filled username field with mixed case characters and empty spaces (less than 50 characters total) on #username
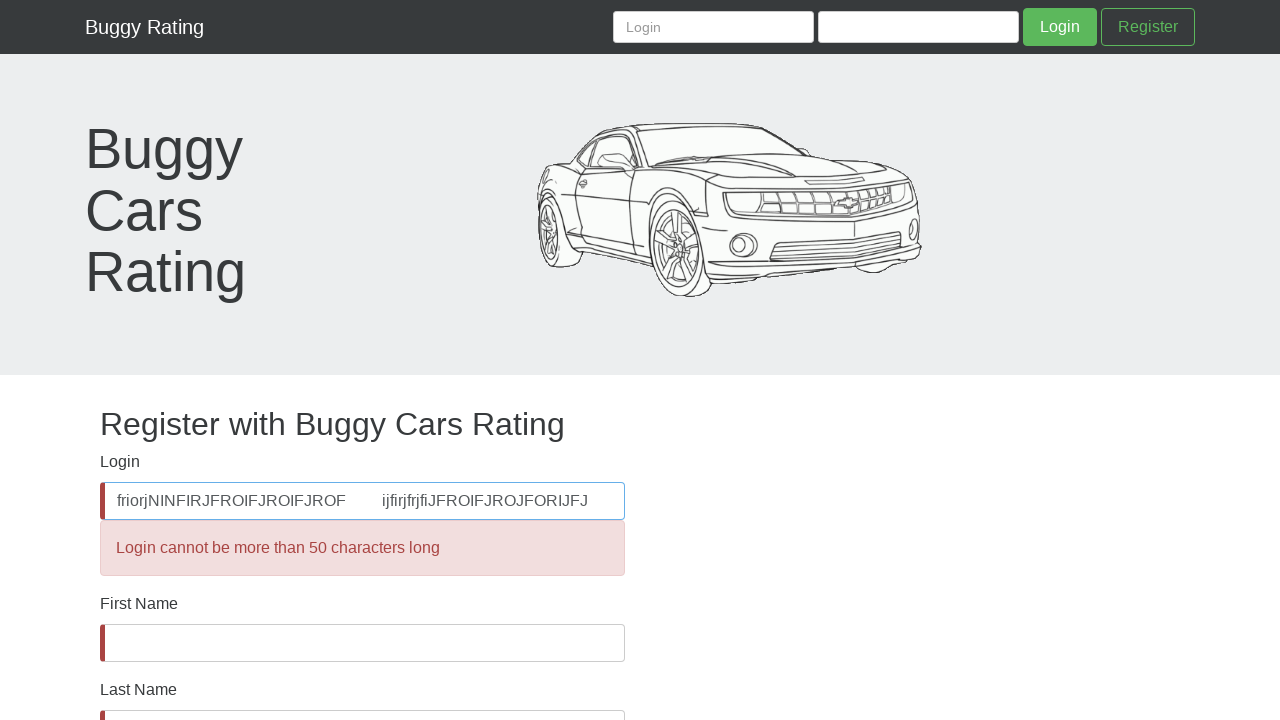

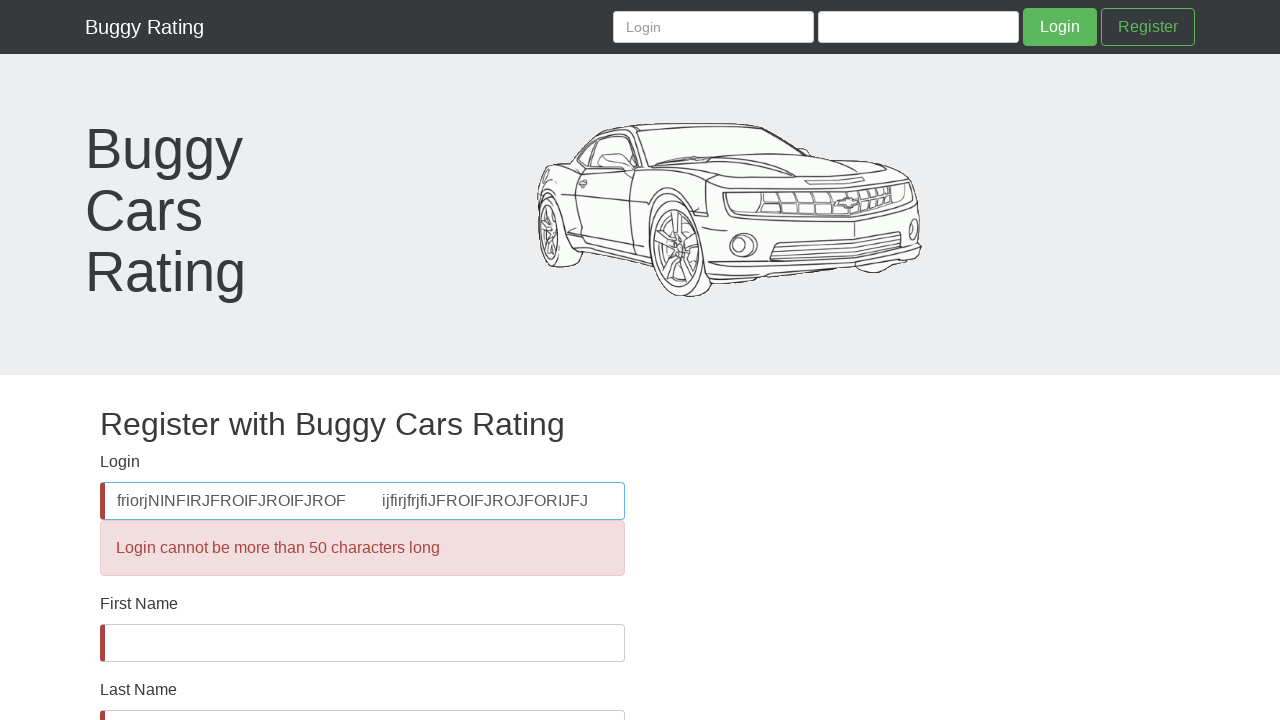